Tests multi-select functionality on jQuery UI selectable demo by using Ctrl+Click to select non-consecutive items

Starting URL: https://jqueryui.com/selectable/

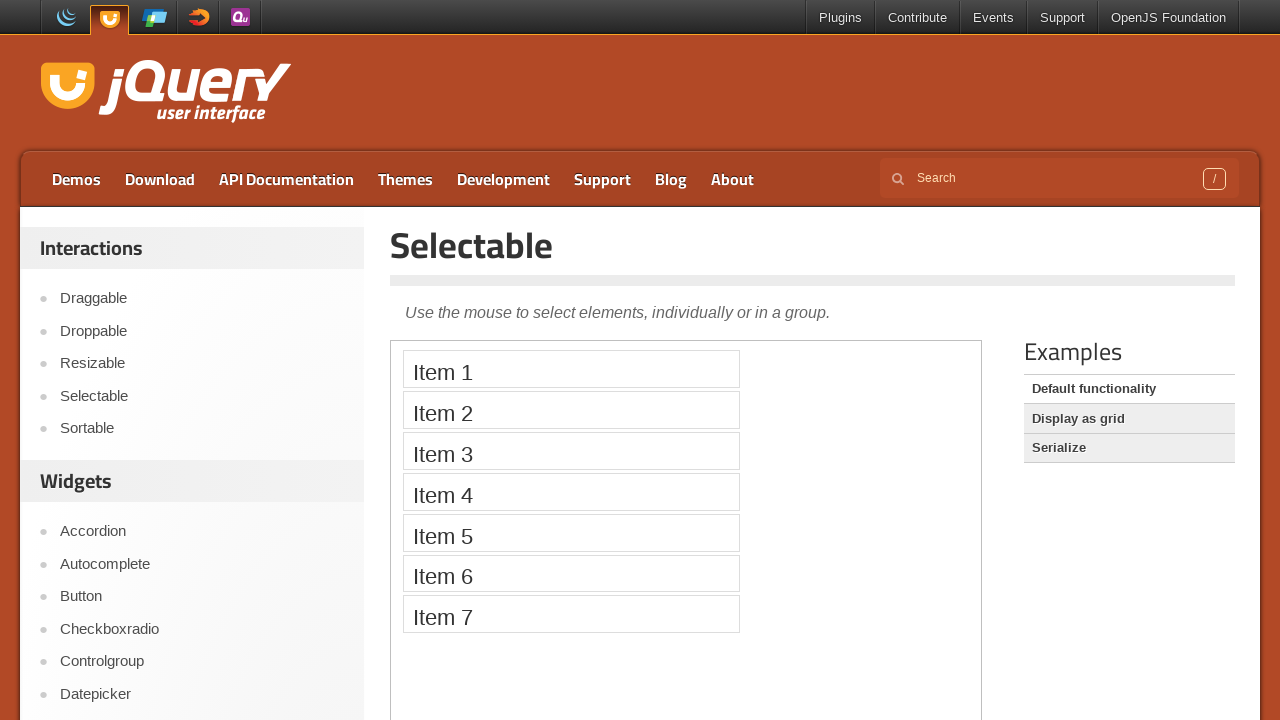

Located iframe containing jQuery UI selectable demo
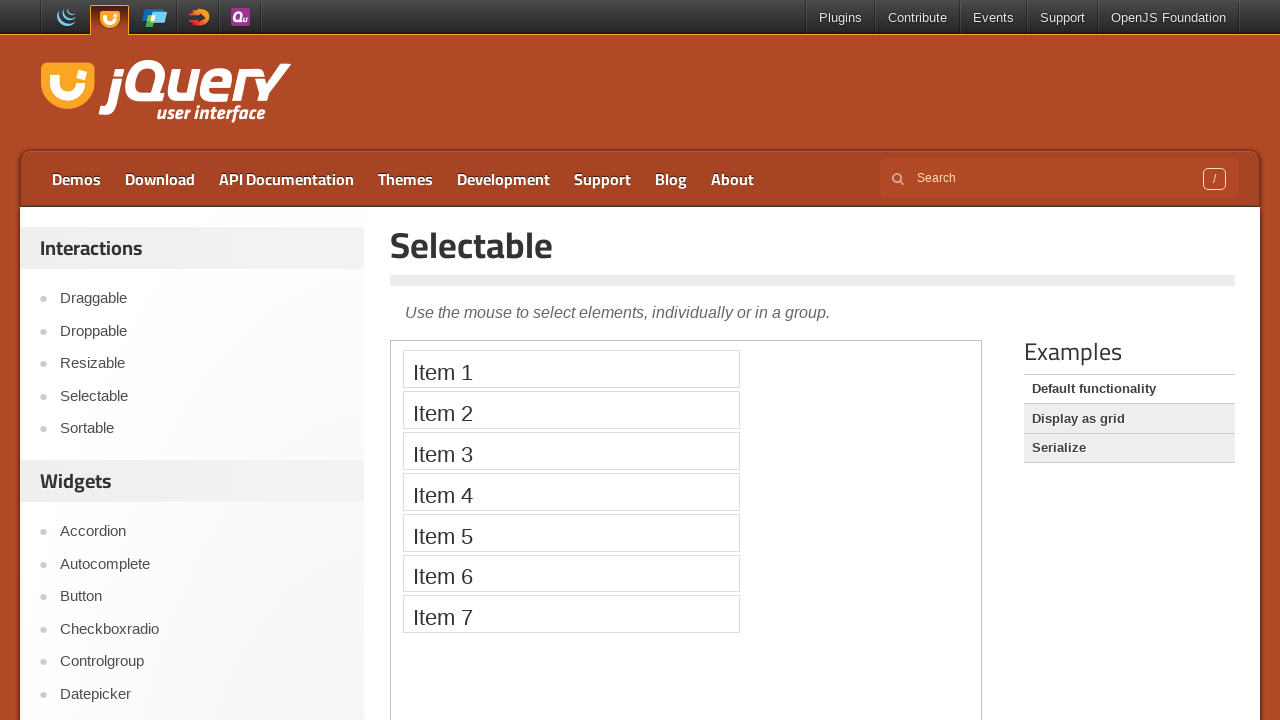

Located Item 1 element
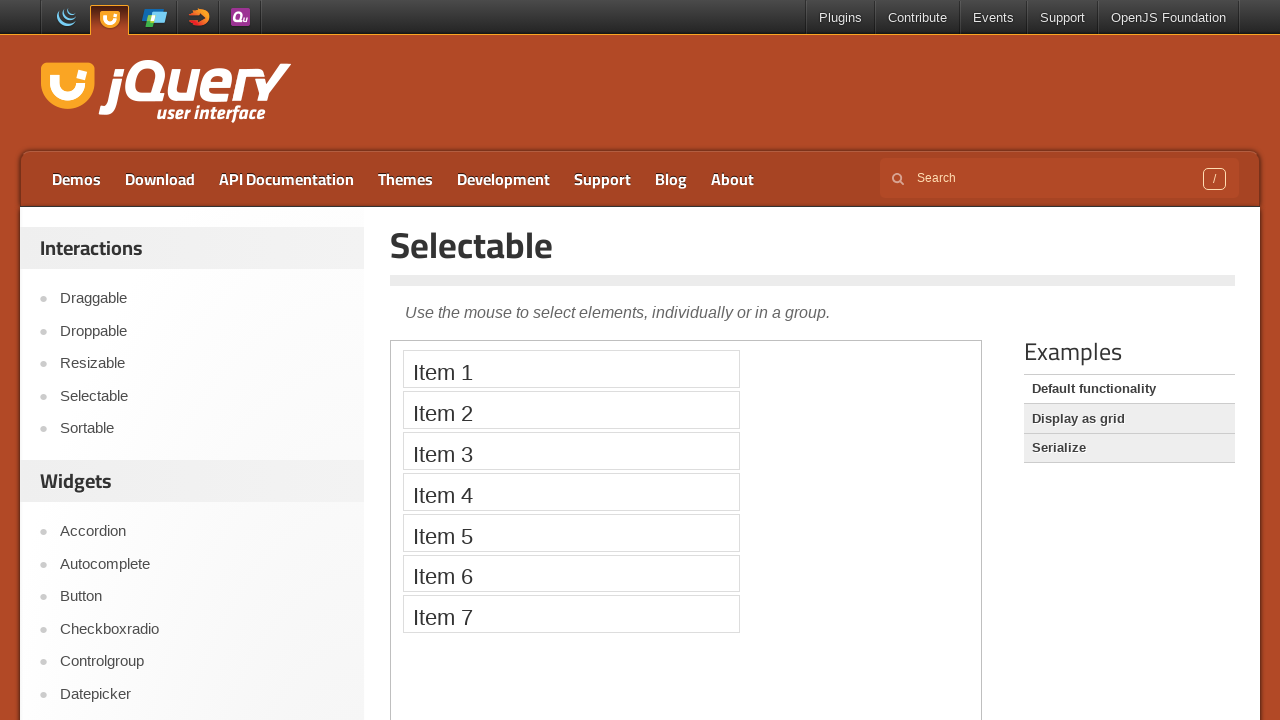

Located Item 3 element
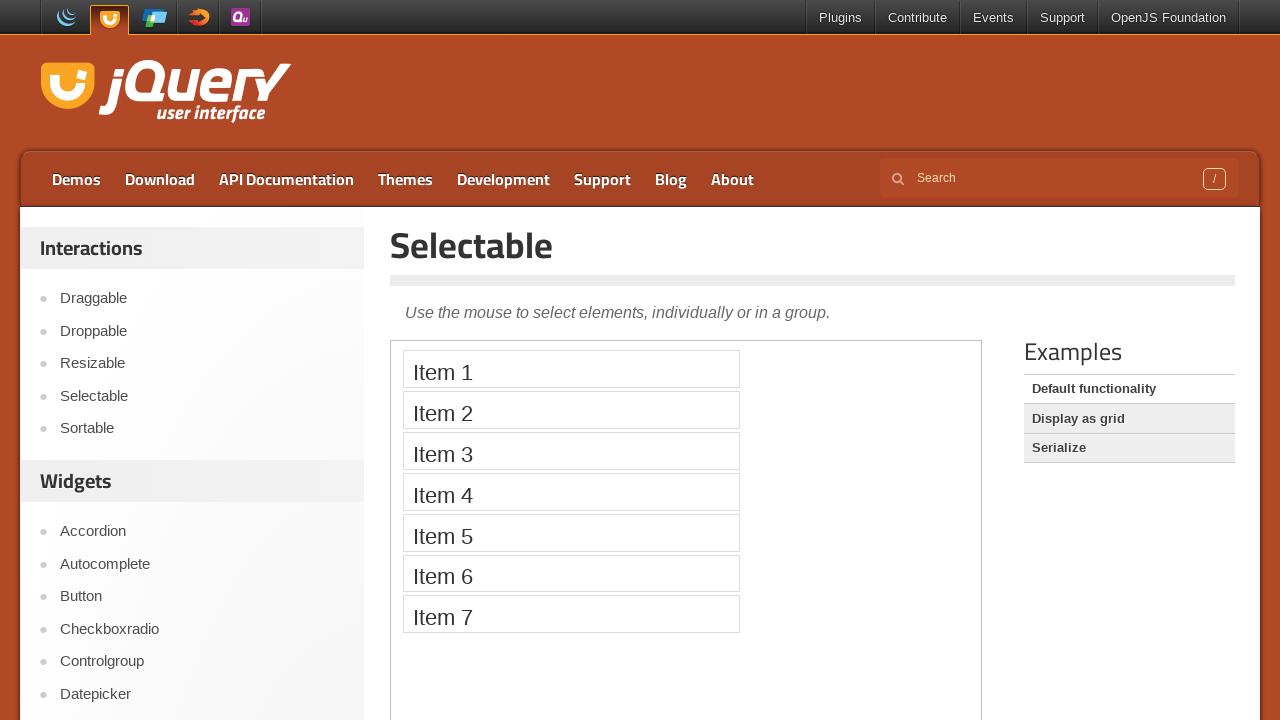

Located Item 5 element
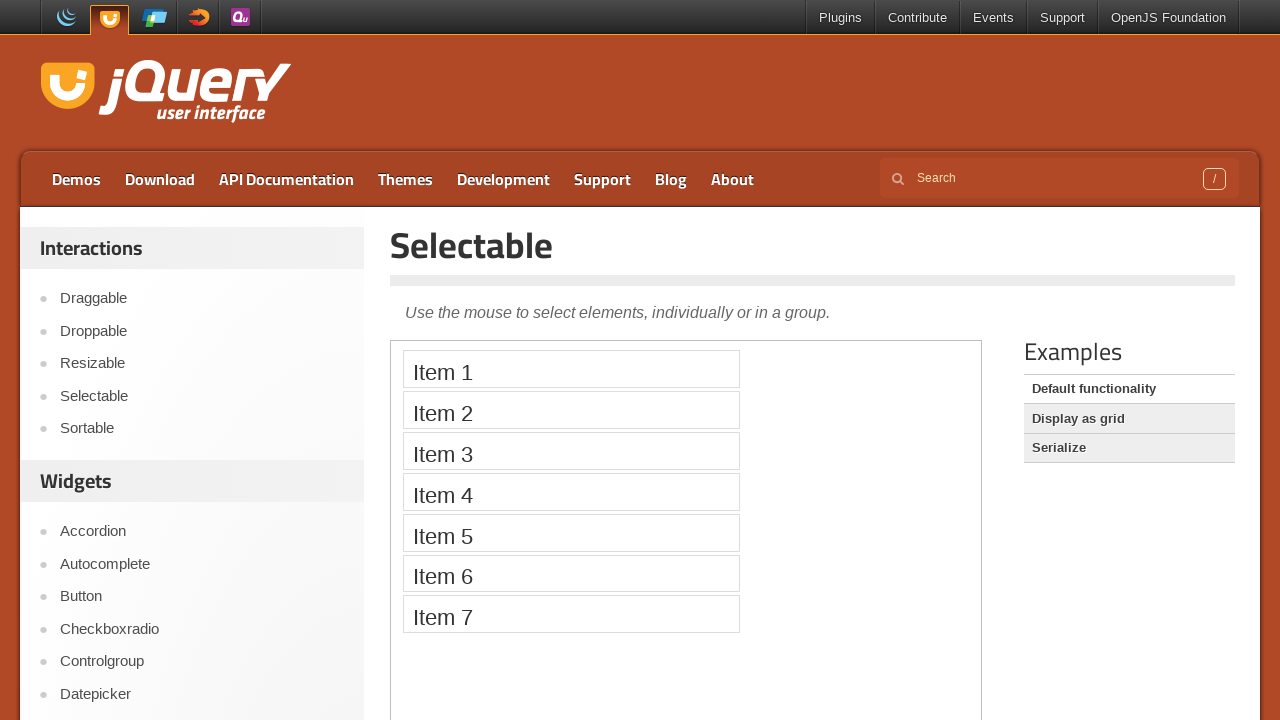

Ctrl+Clicked Item 1 to select it at (571, 369) on iframe >> nth=0 >> internal:control=enter-frame >> xpath=//li[text()='Item 1']
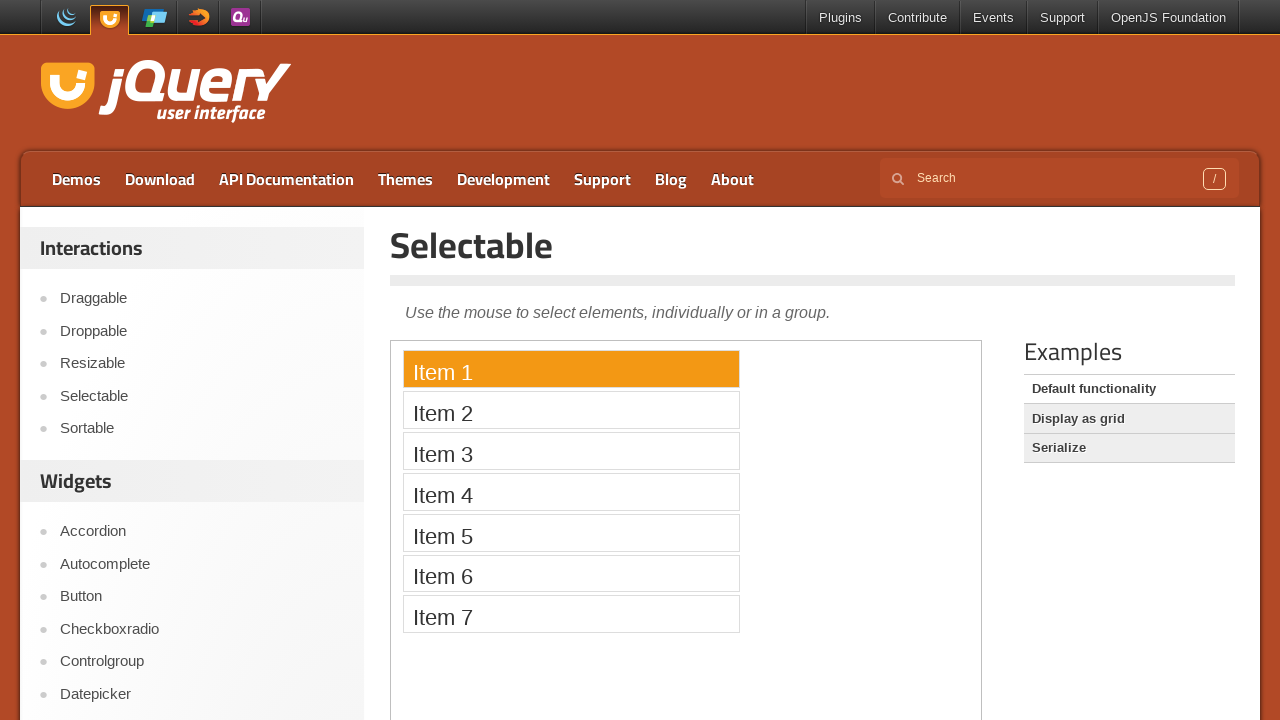

Ctrl+Clicked Item 3 to add it to selection at (571, 451) on iframe >> nth=0 >> internal:control=enter-frame >> xpath=//li[text()='Item 3']
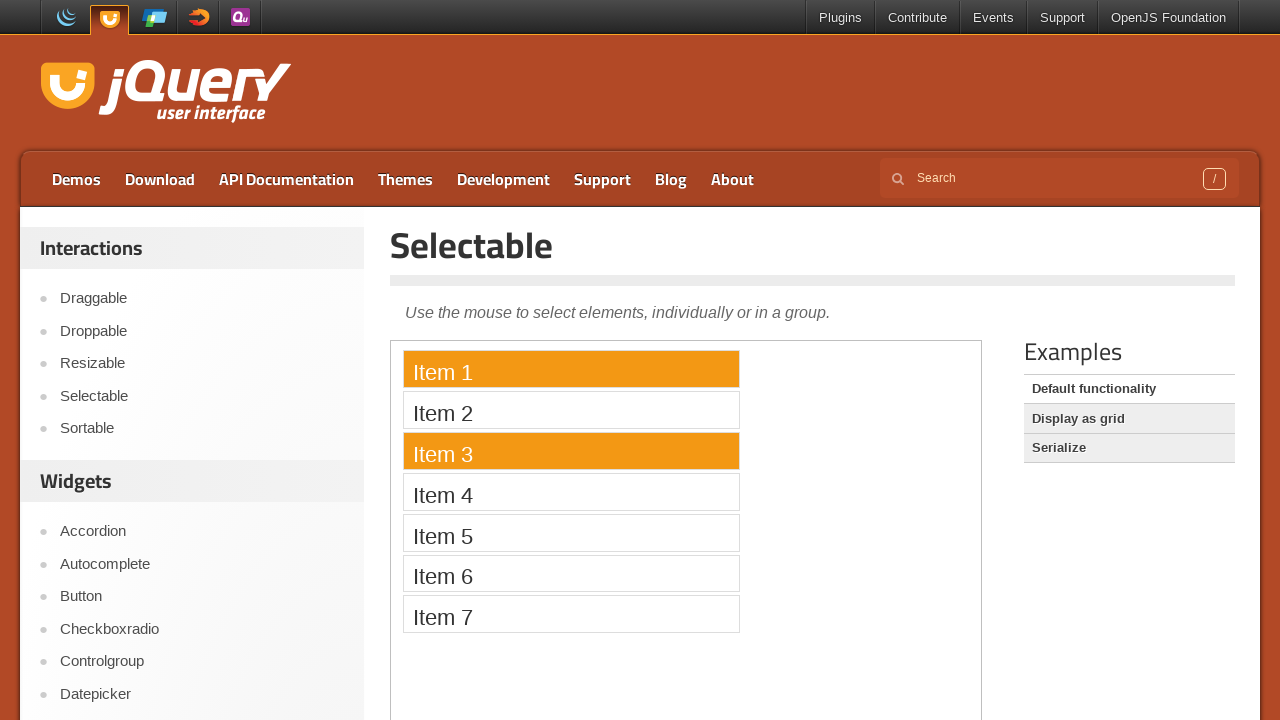

Ctrl+Clicked Item 5 to add it to selection at (571, 532) on iframe >> nth=0 >> internal:control=enter-frame >> xpath=//li[text()='Item 5']
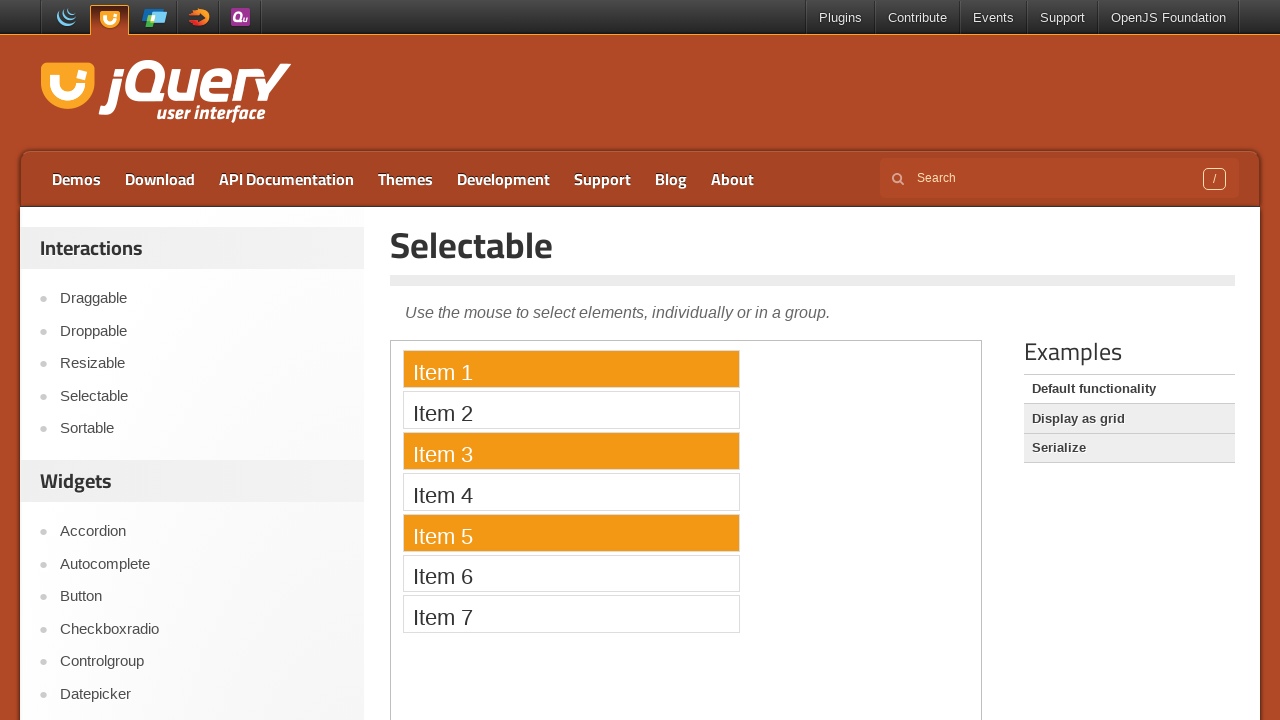

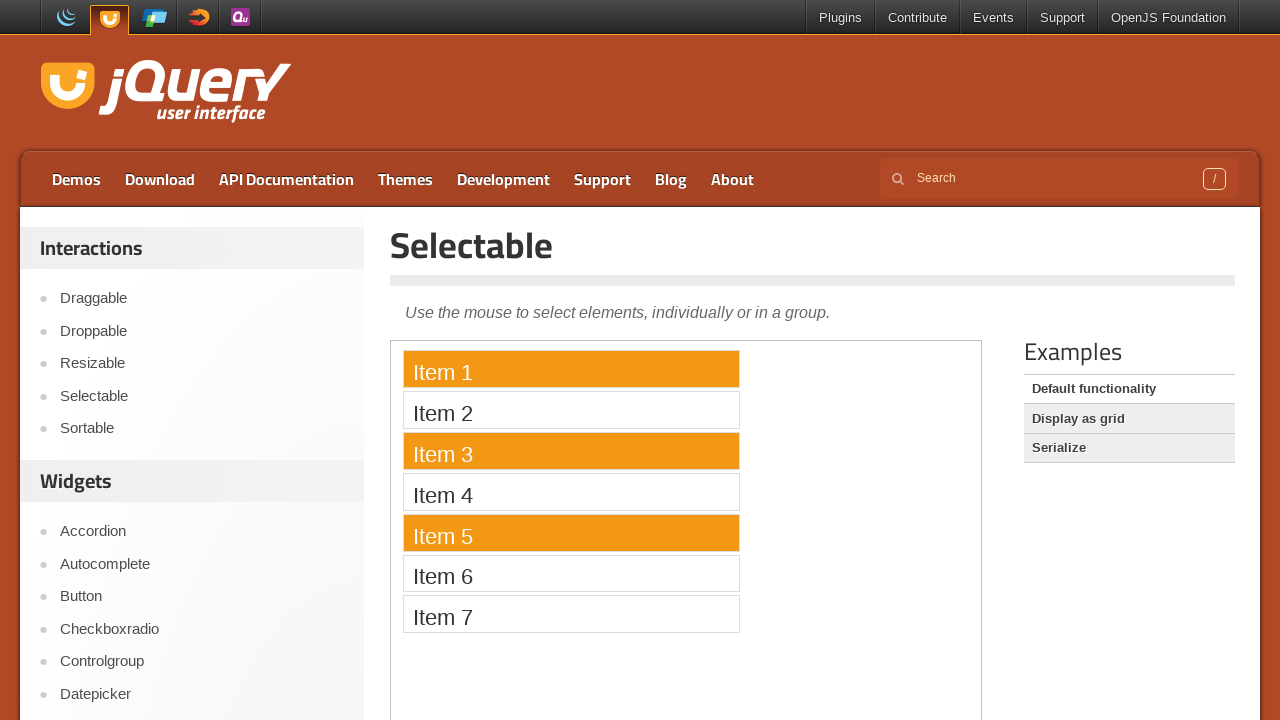